Tests an e-commerce flow by searching for products, adding specific items to cart, and proceeding through checkout

Starting URL: https://rahulshettyacademy.com/seleniumPractise/#/

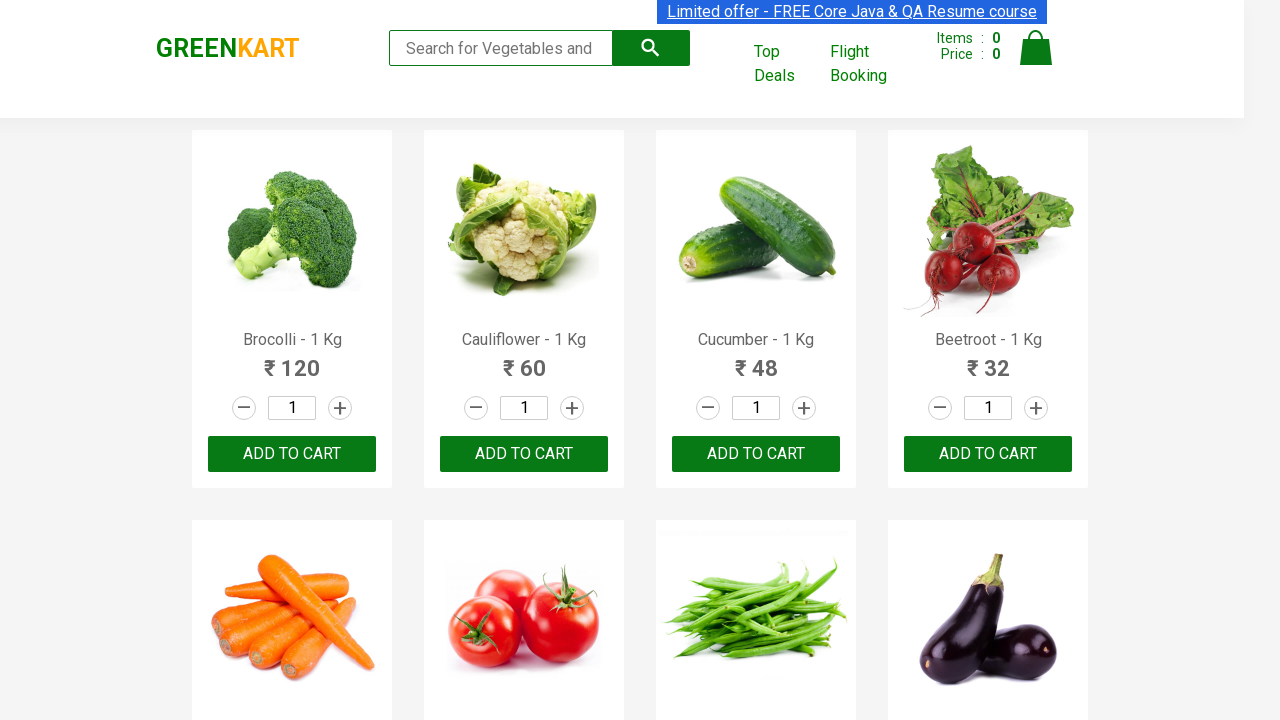

Filled search field with 'ca' to search for products on .search-keyword
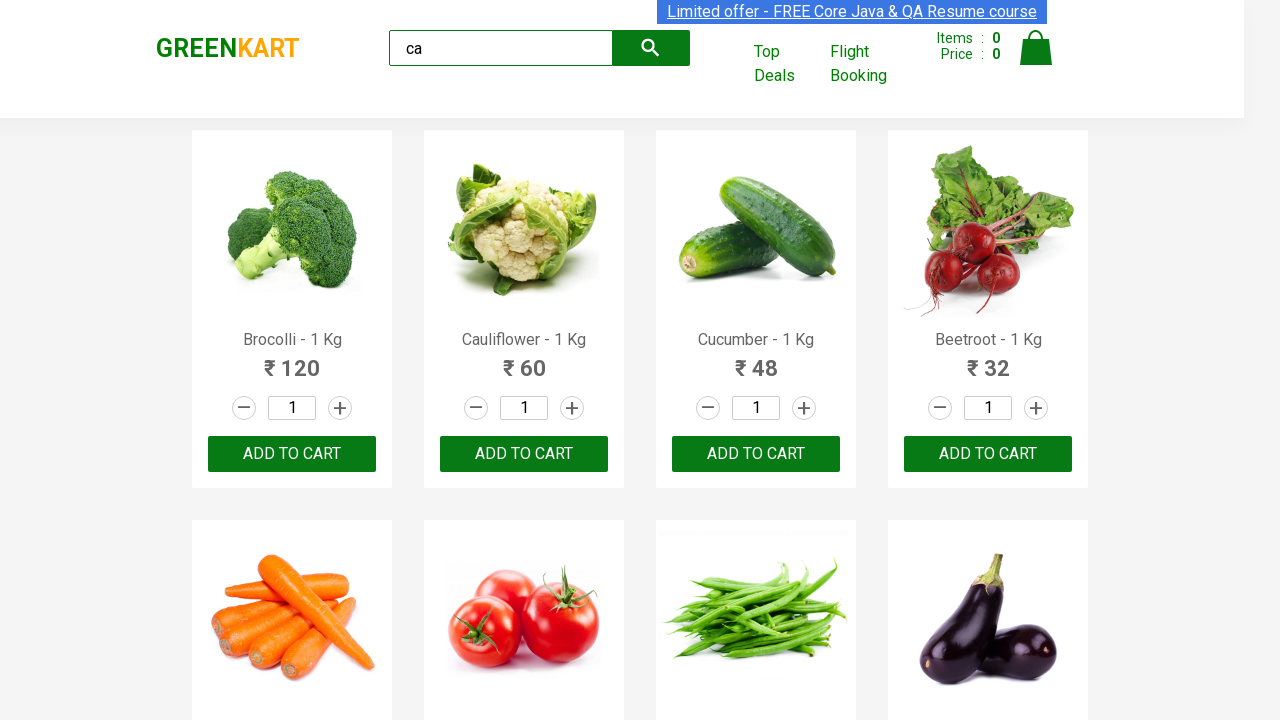

Waited 2 seconds for products to load
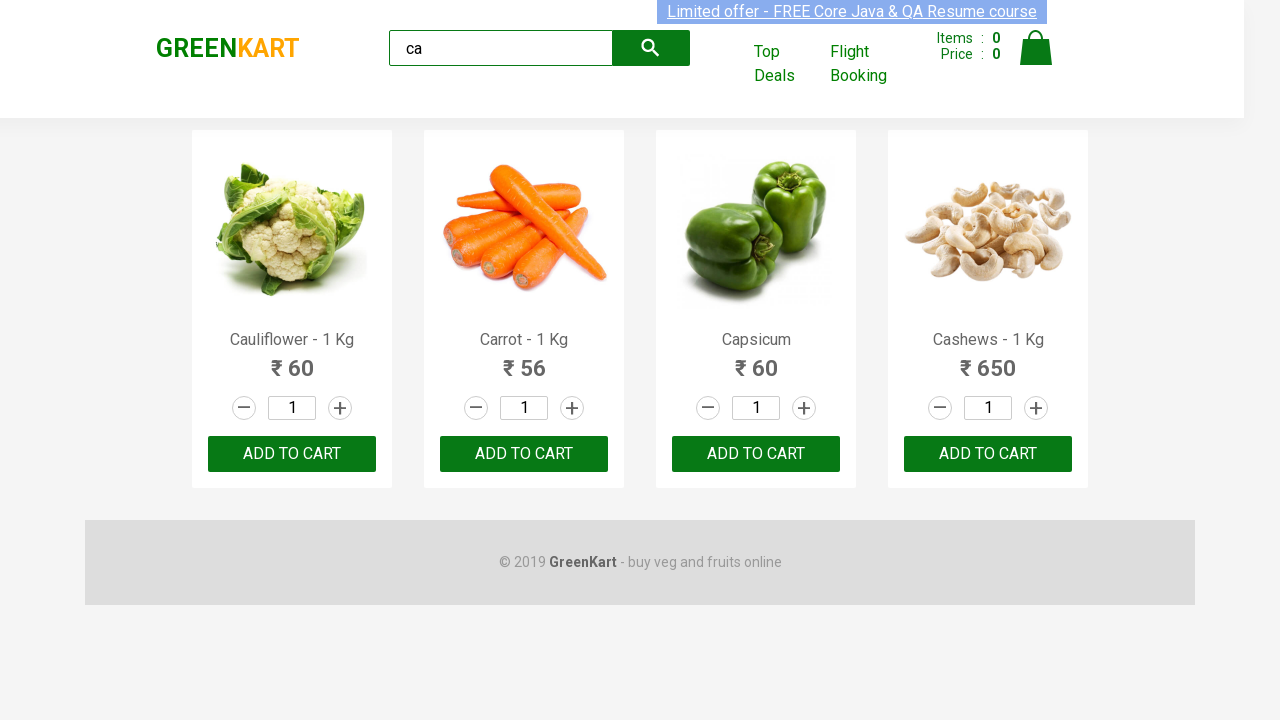

Clicked 'ADD TO CART' button for the third product at (756, 454) on .products .product >> nth=2 >> button:has-text('ADD TO CART')
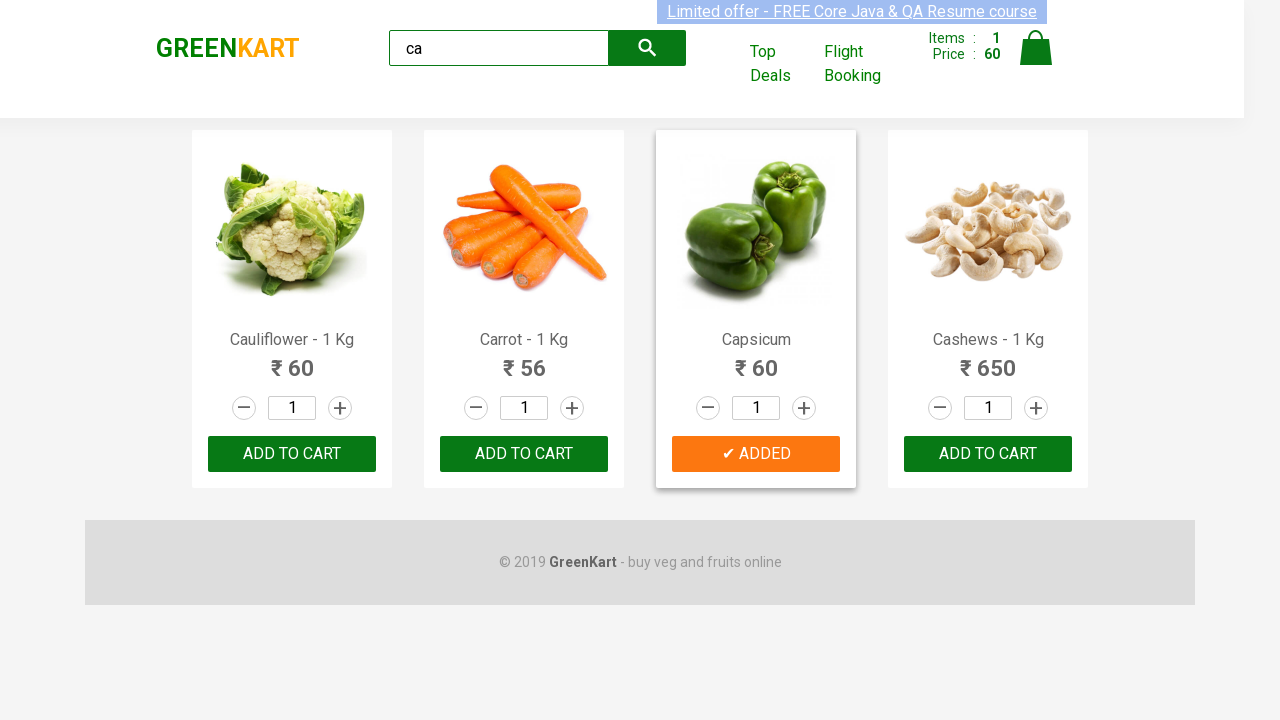

Found and clicked 'ADD TO CART' for Cashews product at (988, 454) on .products .product >> nth=3 >> button
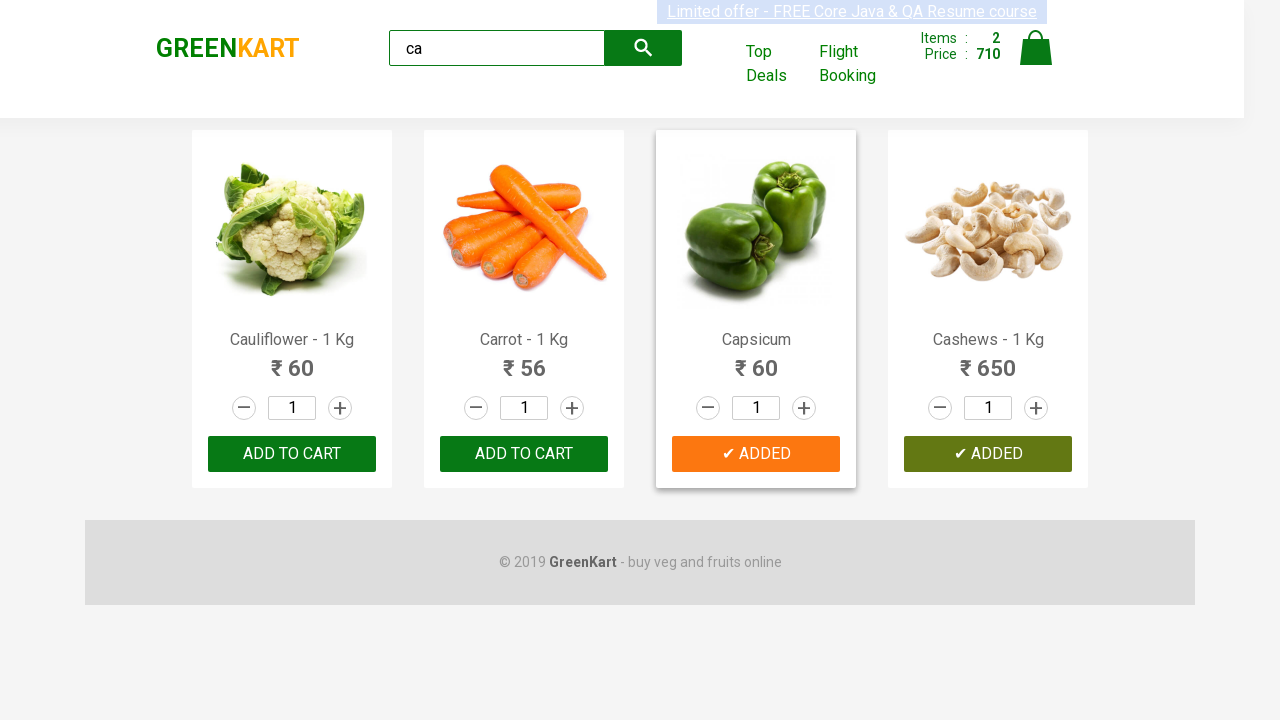

Clicked on cart icon to view cart at (1036, 48) on .cart-icon > img
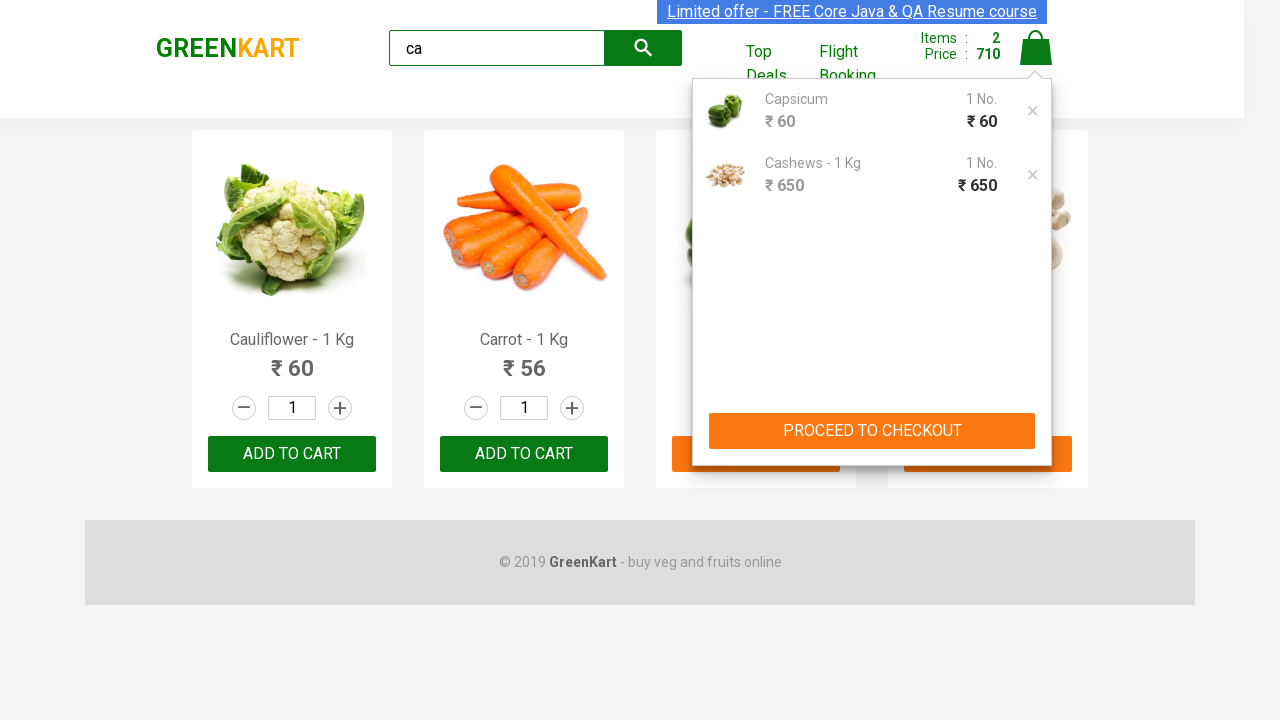

Clicked 'PROCEED TO CHECKOUT' button at (872, 431) on text=PROCEED TO CHECKOUT
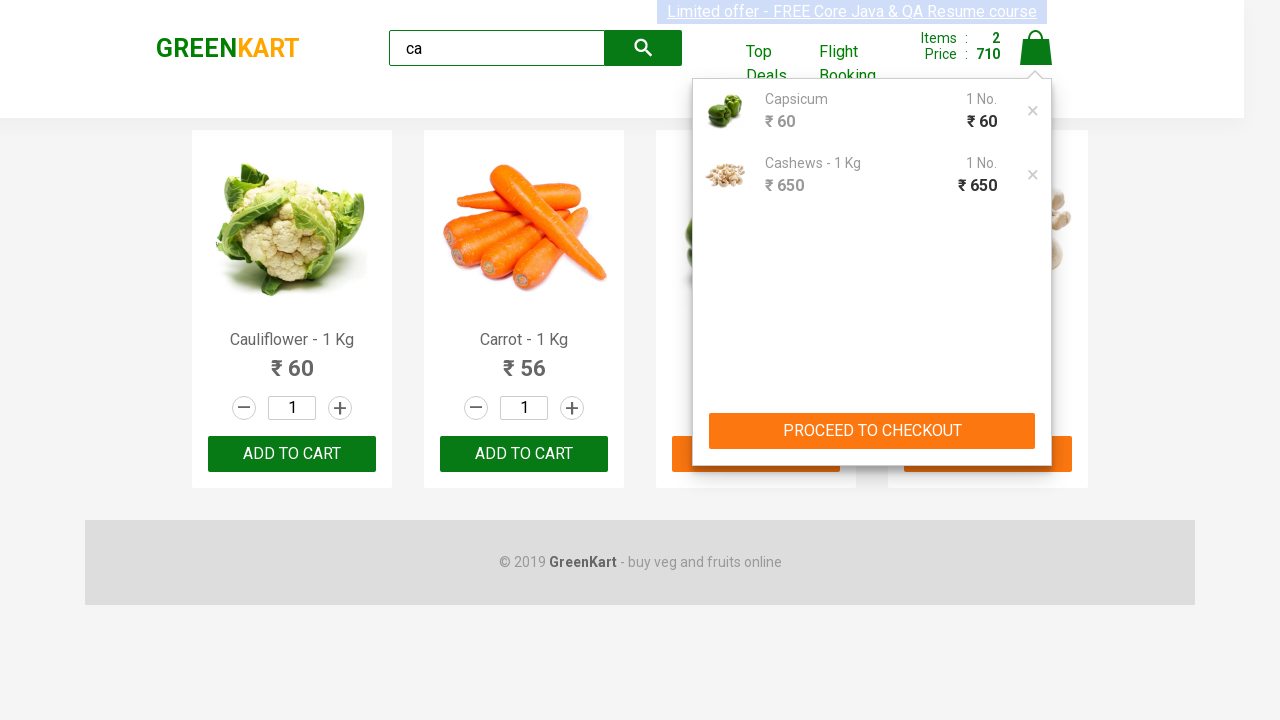

Clicked 'Place Order' button to complete purchase at (1036, 491) on text=Place Order
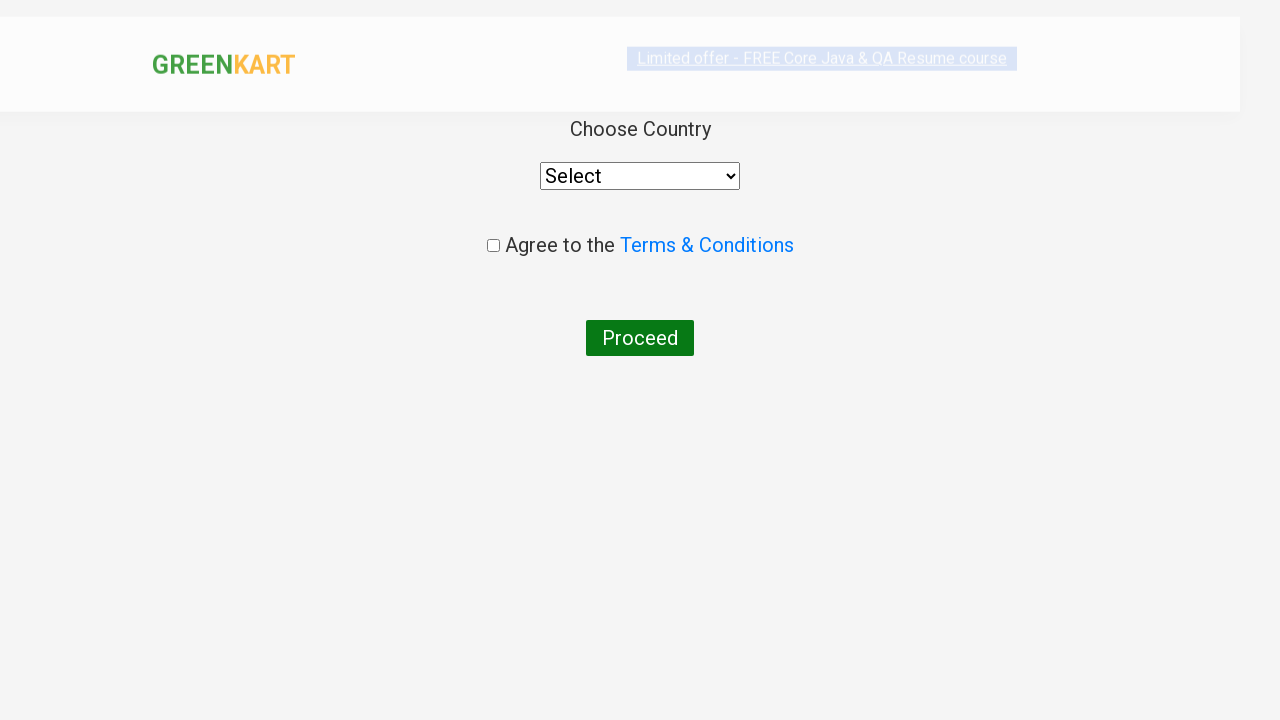

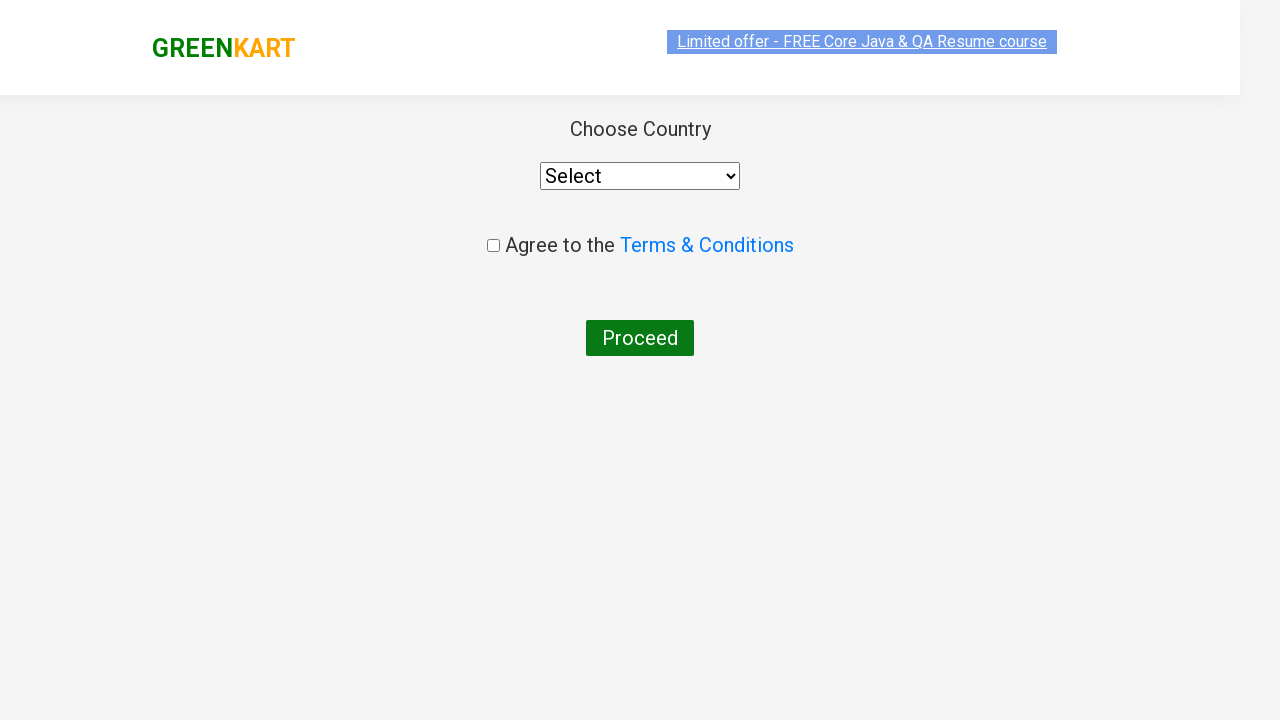